Tests a movie ticket booking form by entering number of tickets, selecting ticket class and user type, entering a promo code, clicking the Book Now button, and verifying the final calculated price.

Starting URL: https://muntasir101.github.io/Movie-Ticket-Booking/

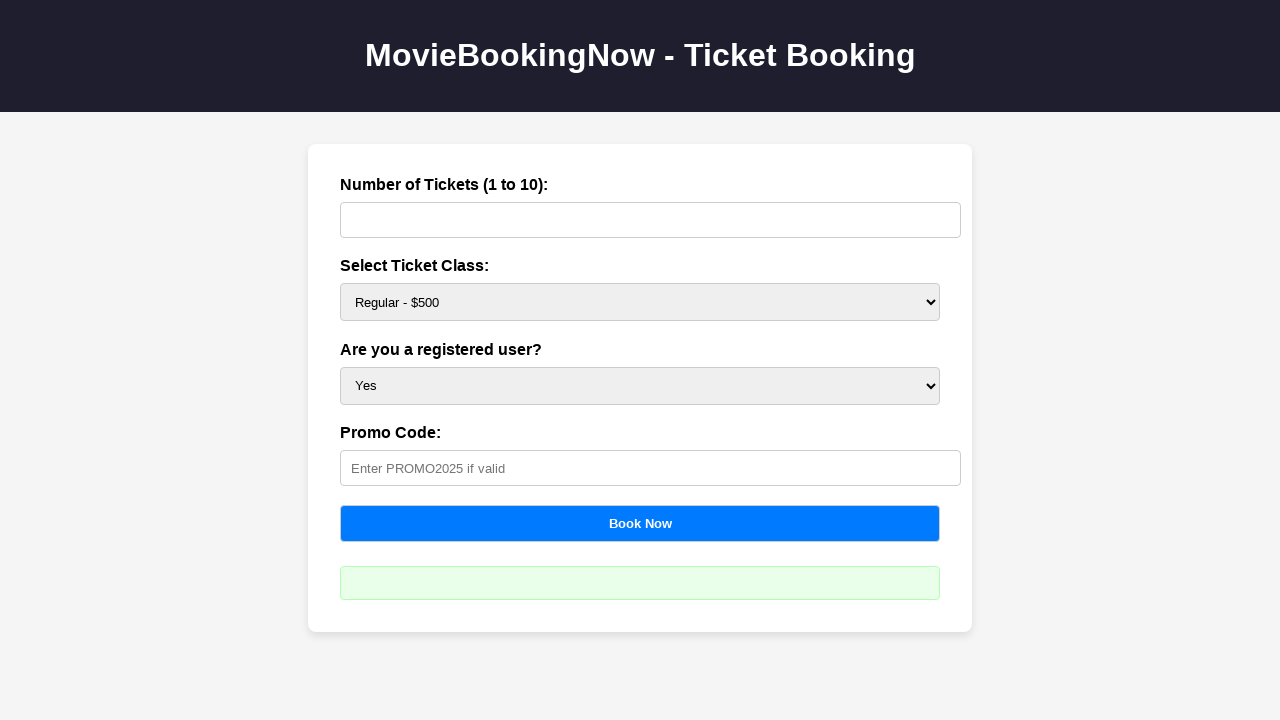

Waited for tickets input field to load
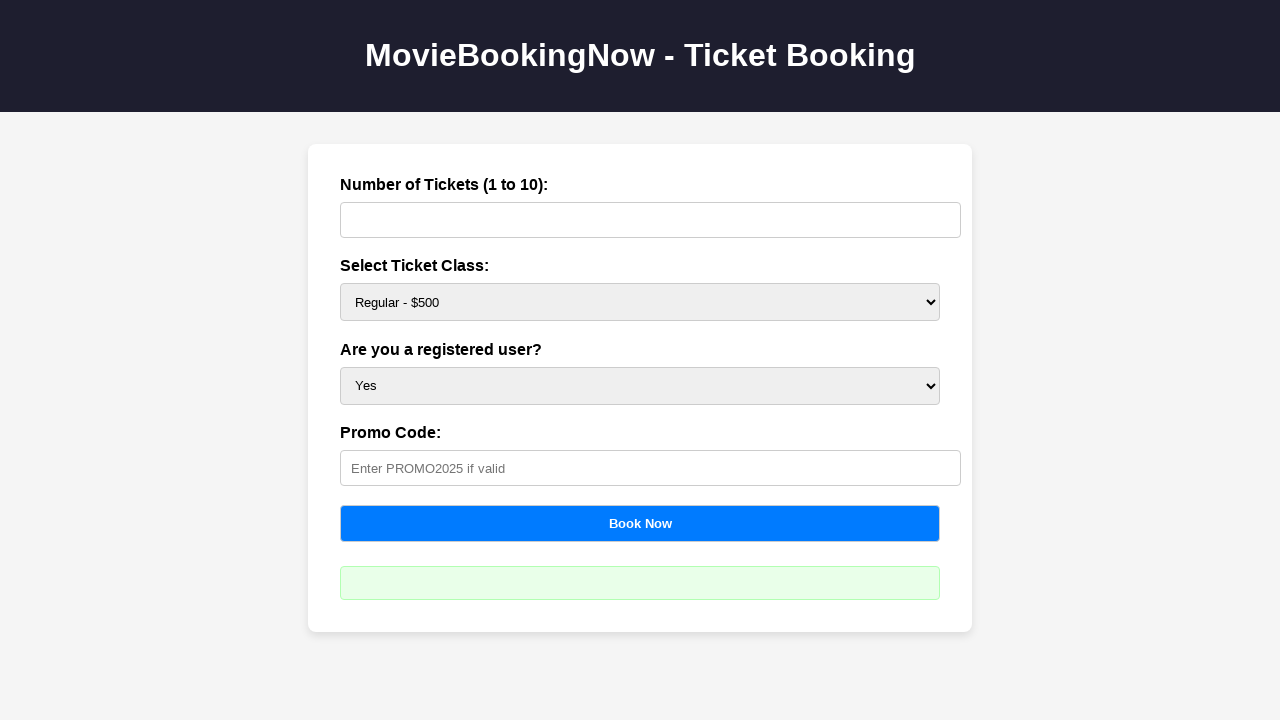

Entered 4 tickets in the tickets field on #tickets
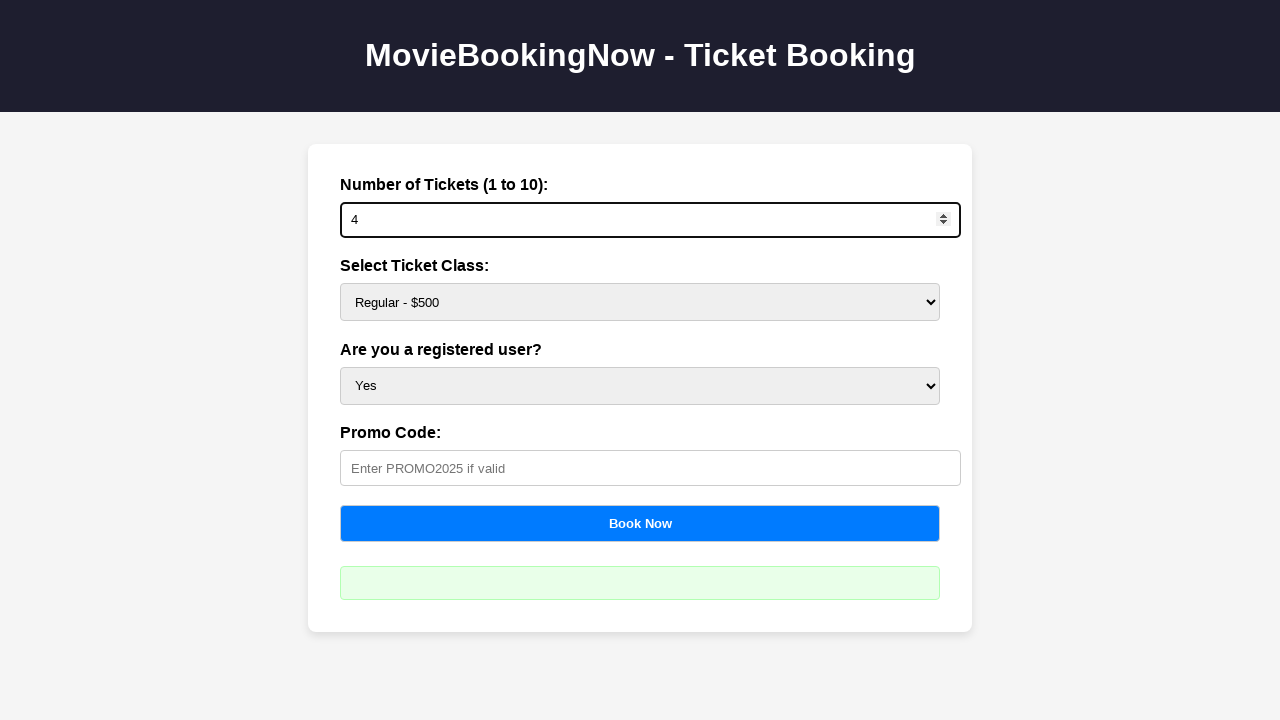

Selected Platinum ticket class ($2000) on #price
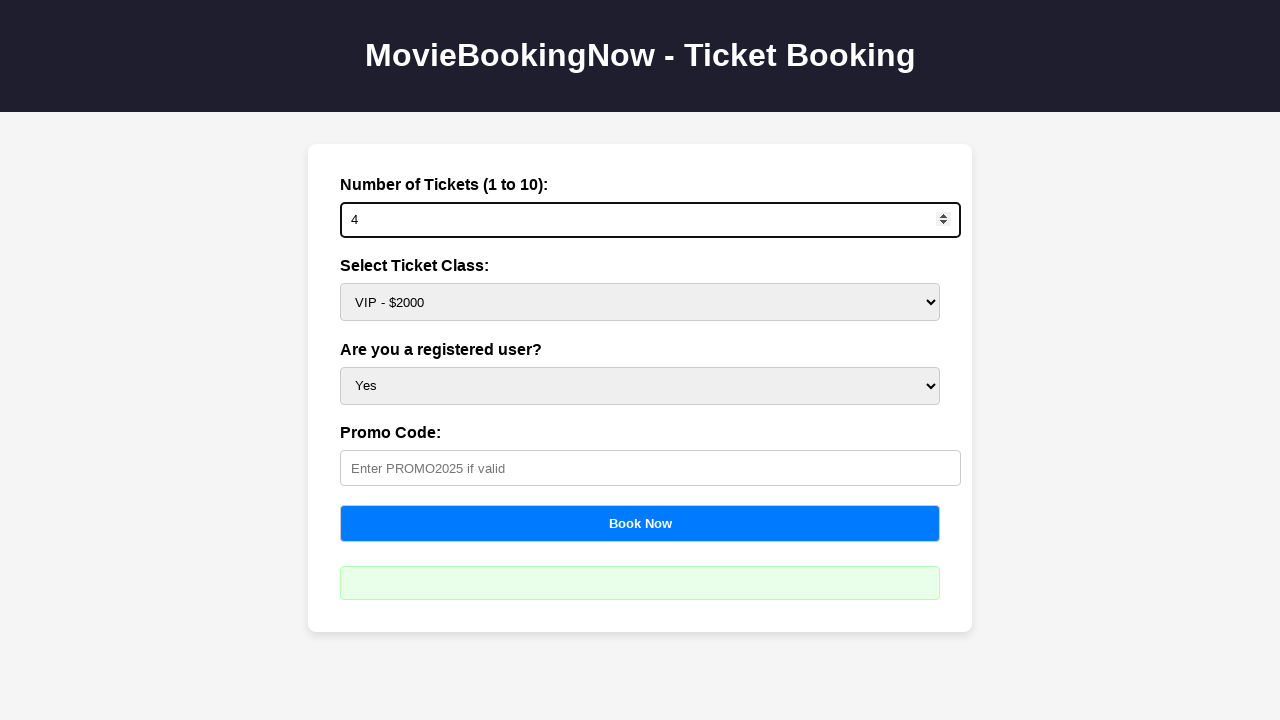

Selected non-registered user option on #user
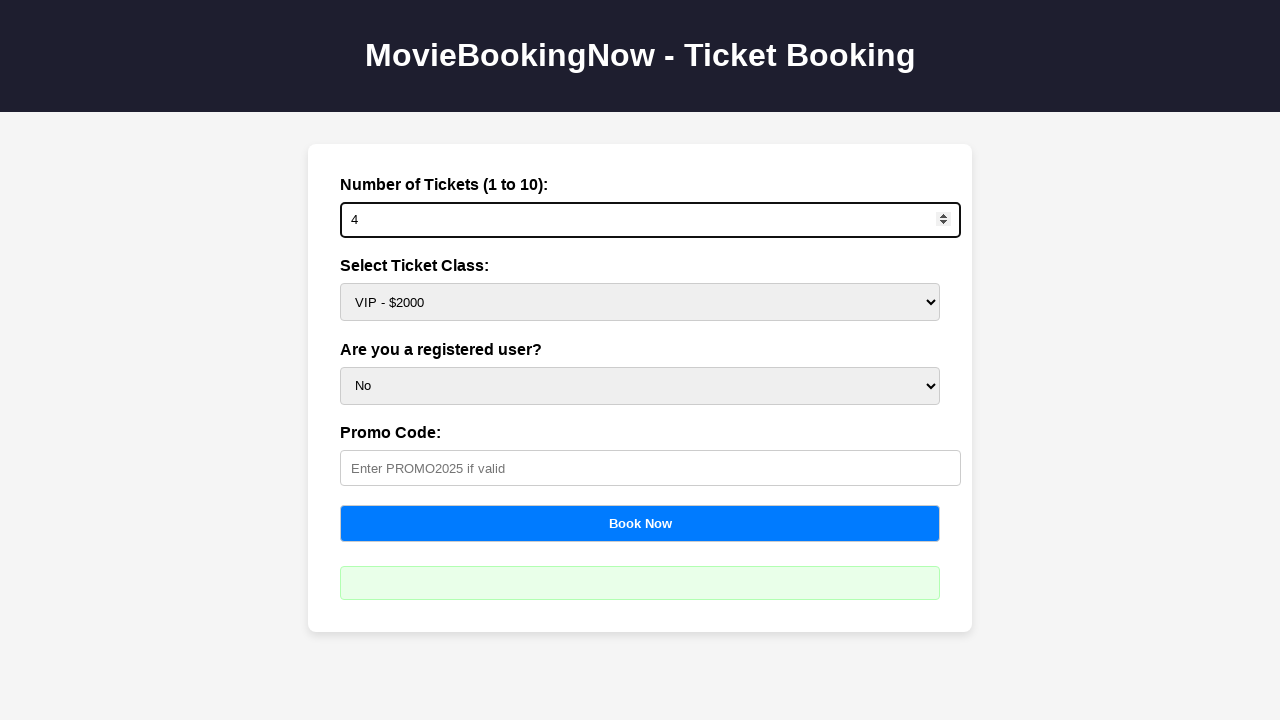

Entered promo code 'PROMO2027' on #promo
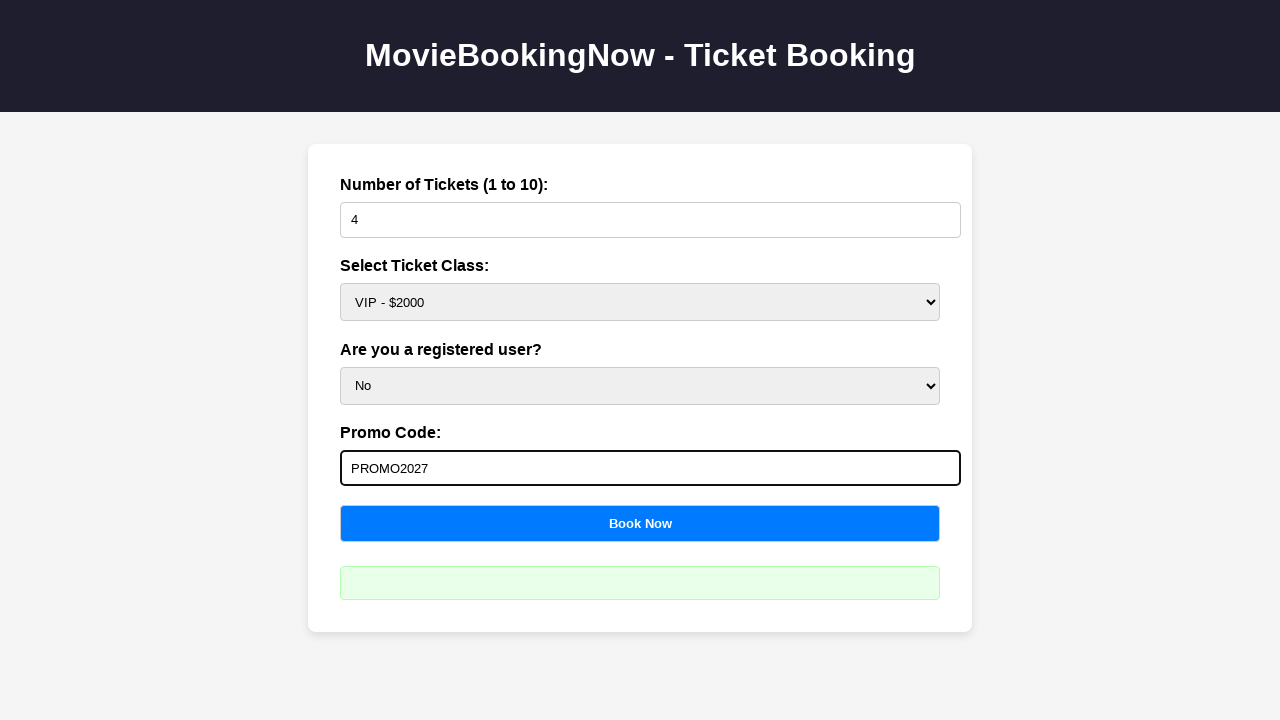

Clicked the Book Now button at (640, 523) on button[onclick='calculateBooking()']
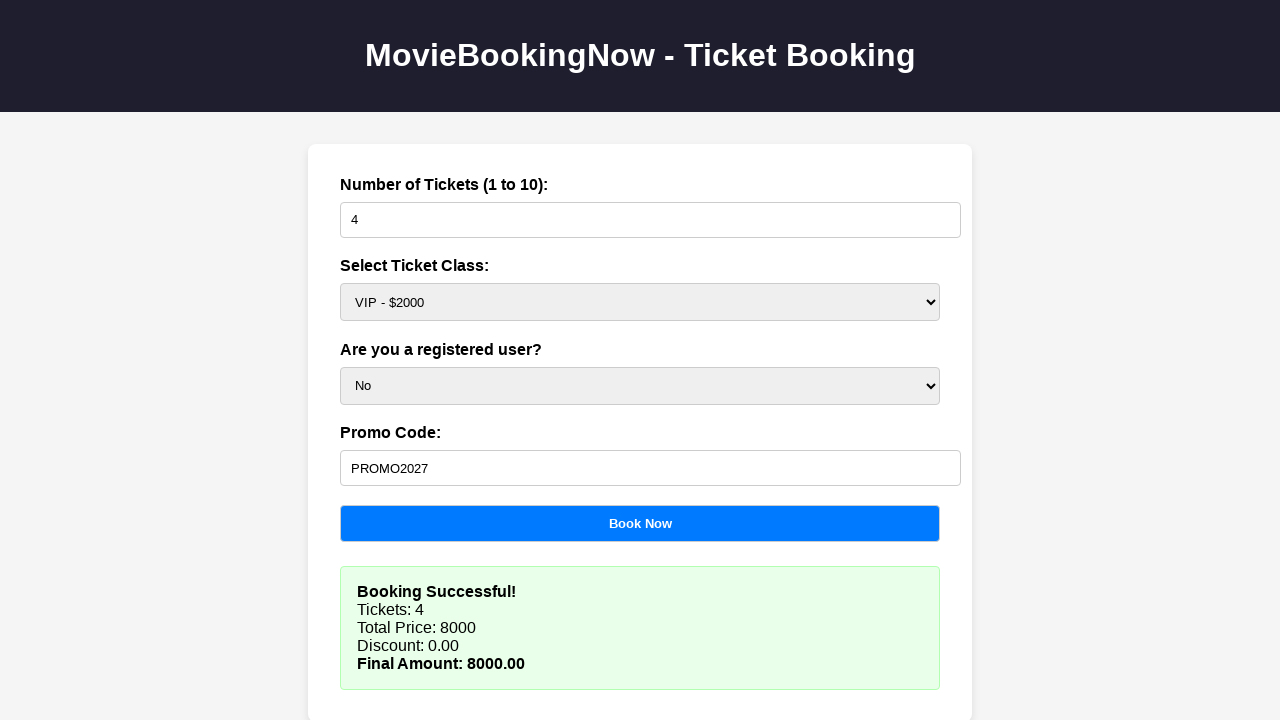

Final price element appeared on the page
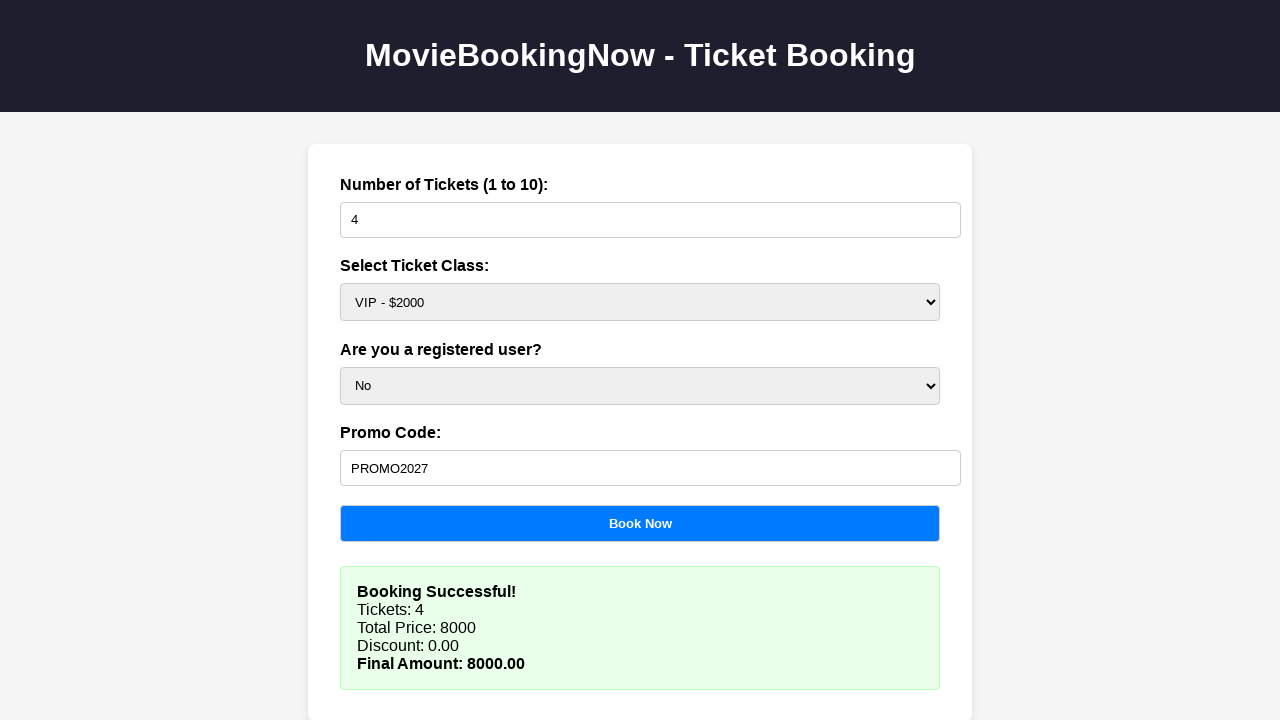

Located the final price element
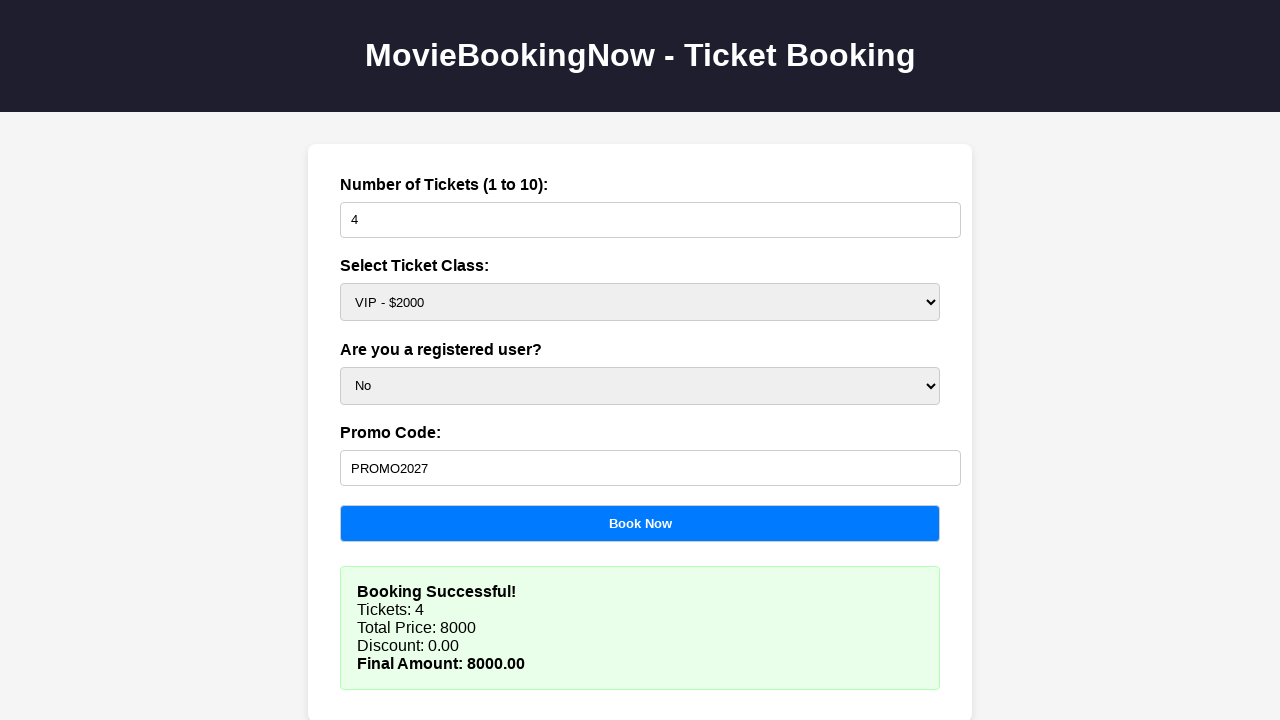

Verified final amount is 8000.00 as expected
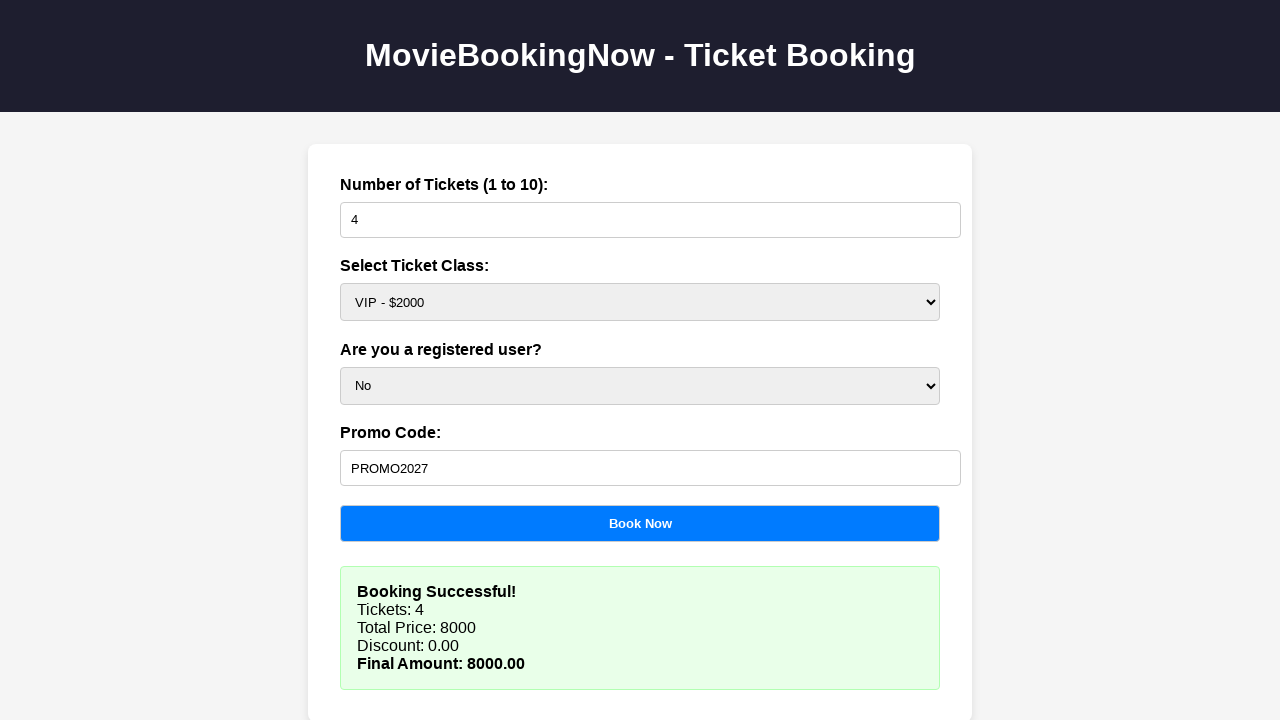

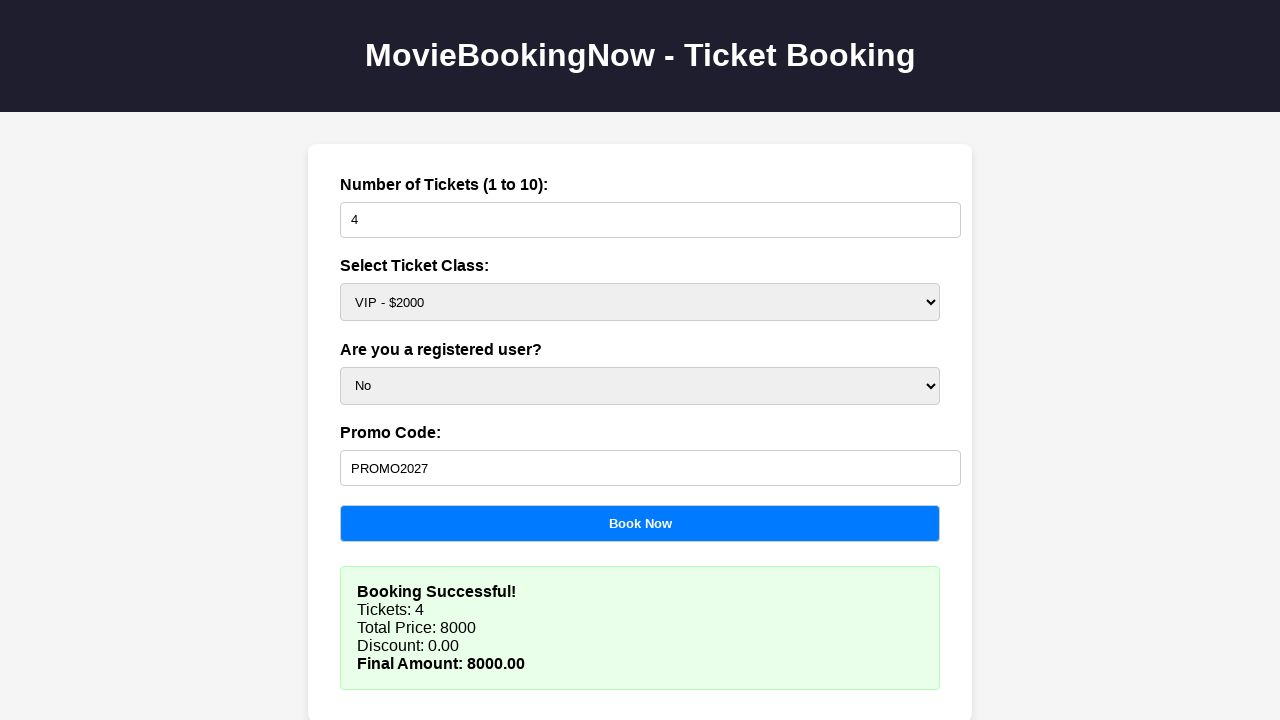